Tests a registration form by filling in a username field, selecting a radio button for address type (office), and clicking a checkbox

Starting URL: https://thetestingworld.com/testings/

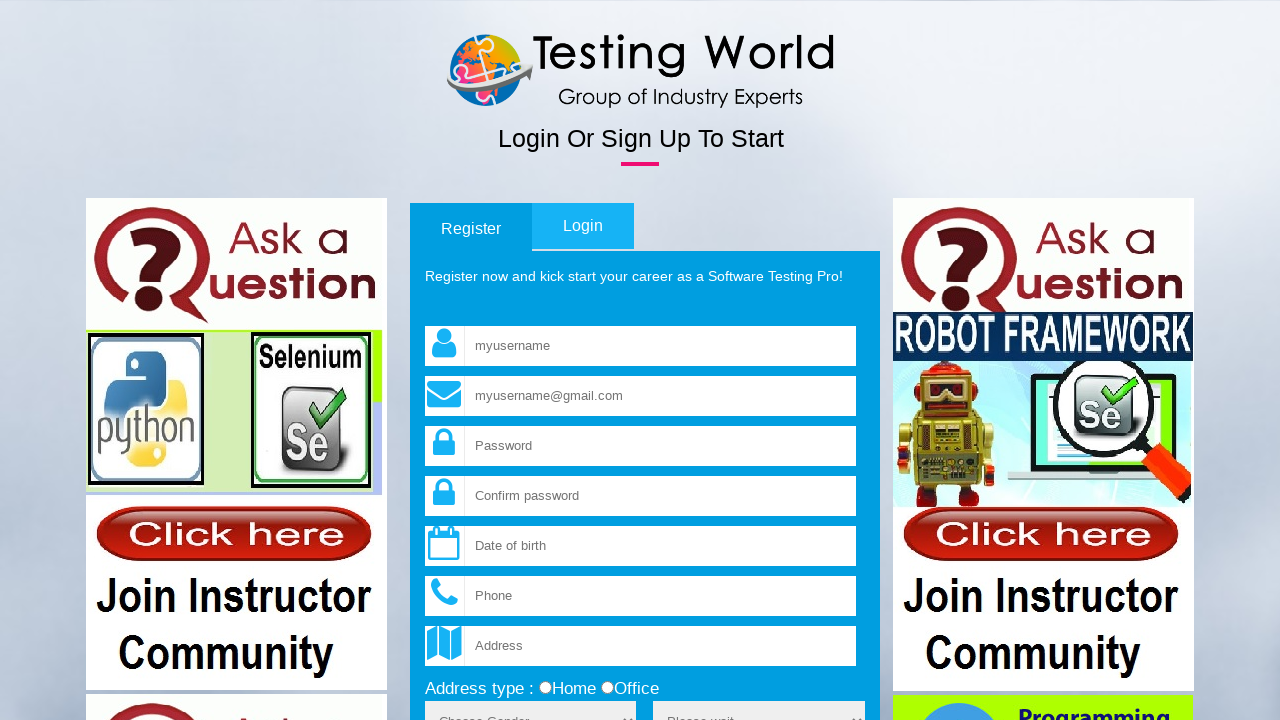

Filled username field with 'Kareti' on input[name='fld_username']
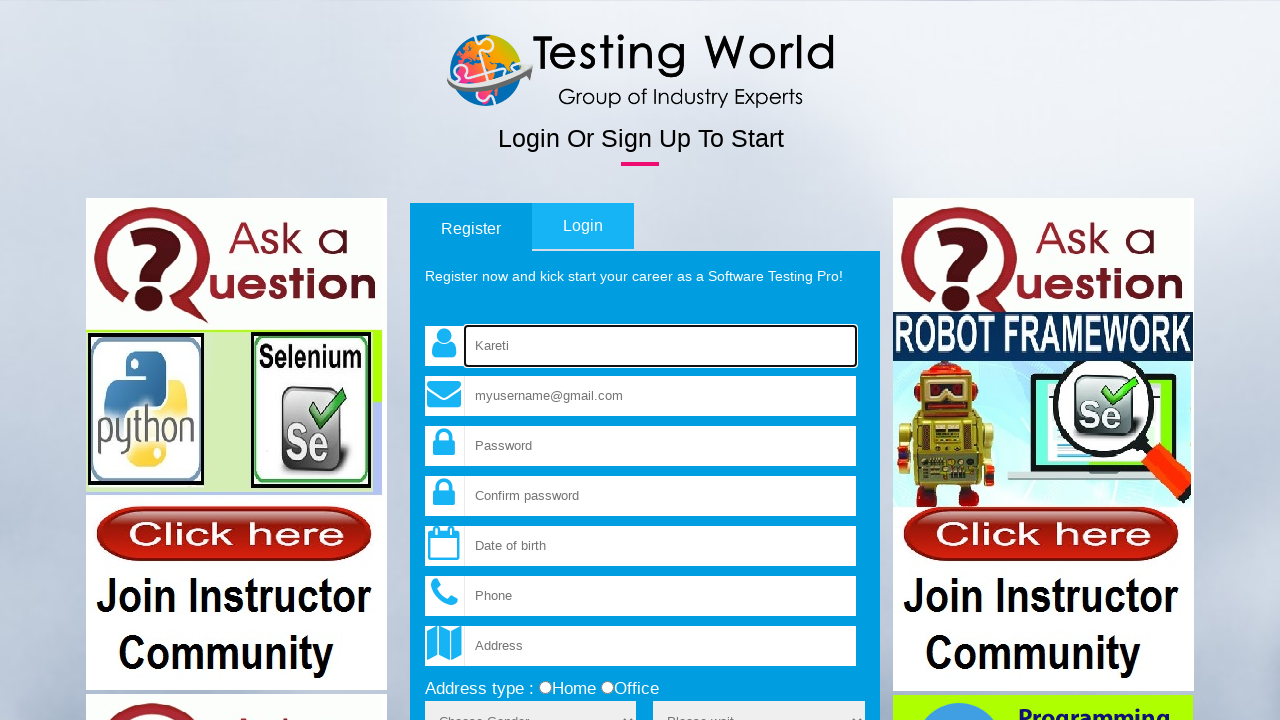

Selected 'office' radio button for address type at (607, 688) on input[name='add_type'][value='office']
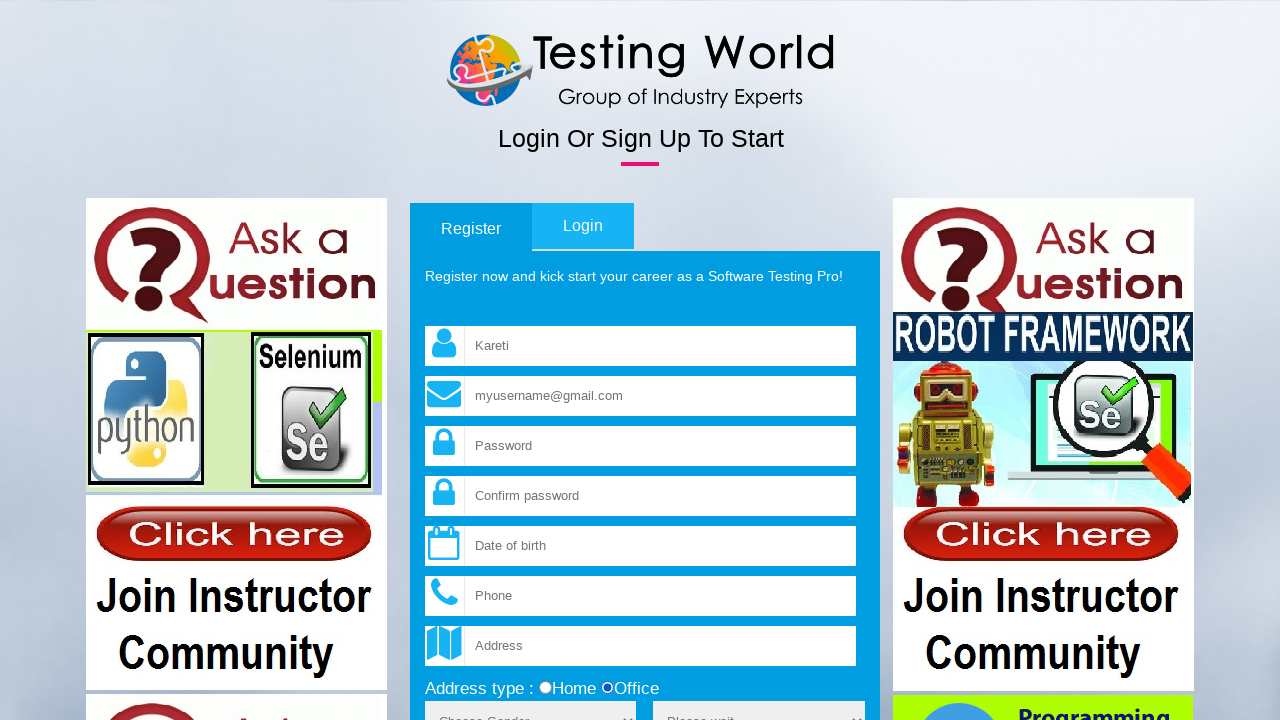

Clicked checkbox at (431, 361) on input[type='checkbox']
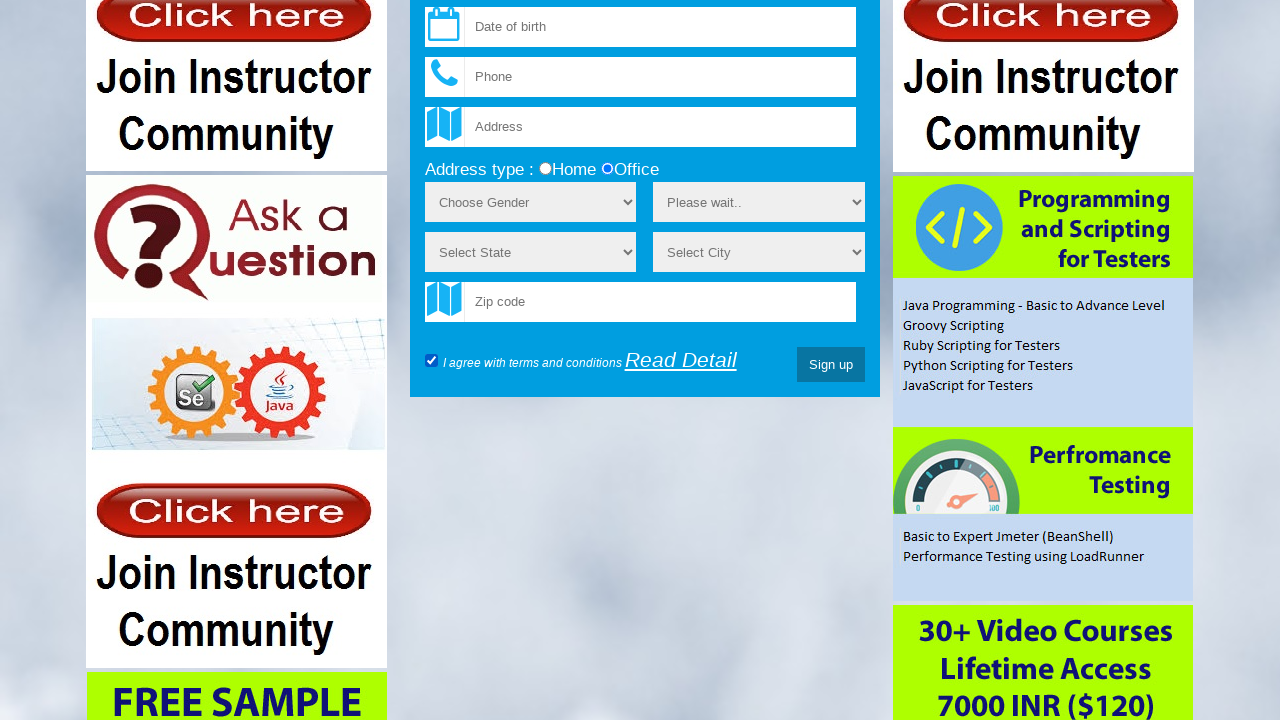

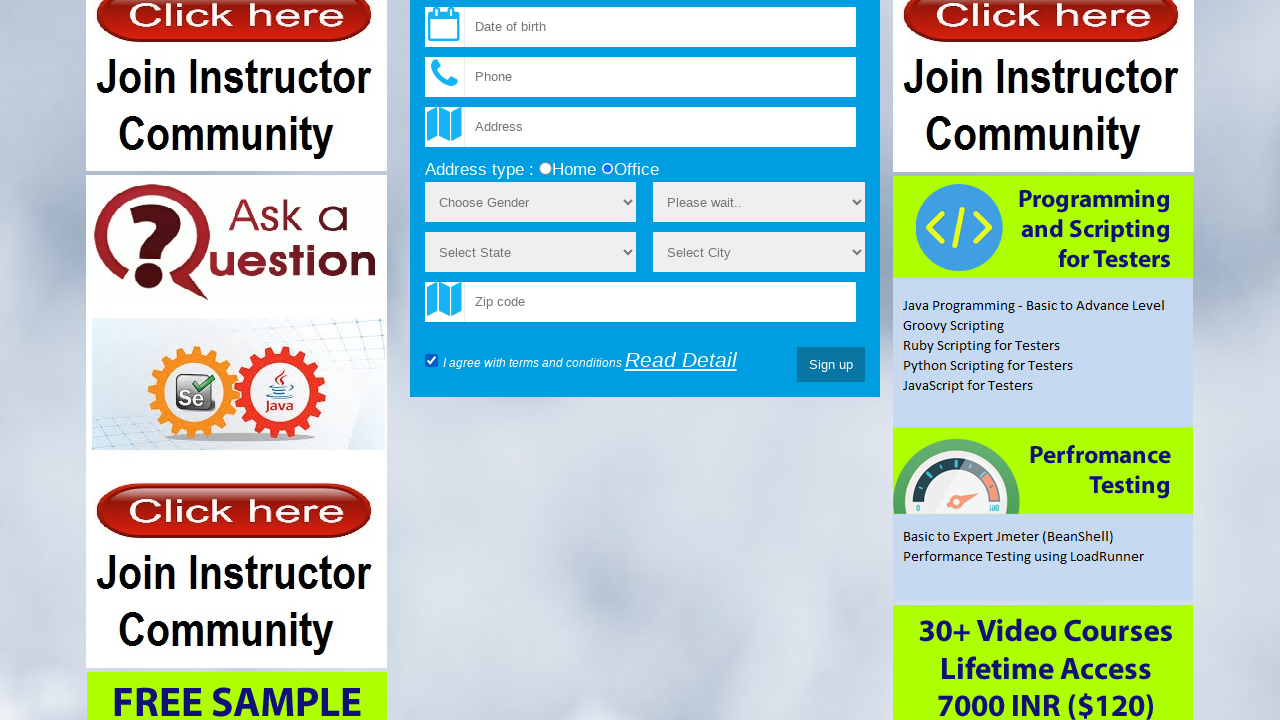